Tests clicking a button that appears after page load using implicit wait

Starting URL: https://automationtesting.co.uk/loader.html

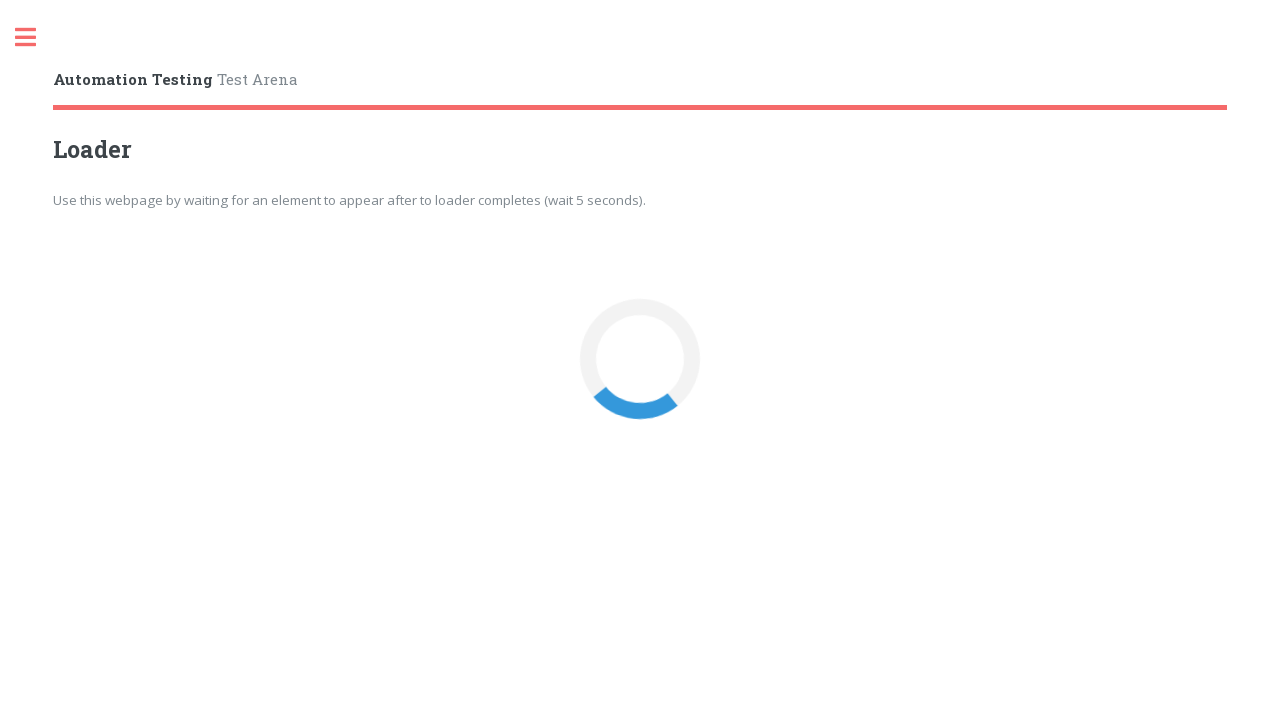

Waited for 'Click Me' button to become visible after page load
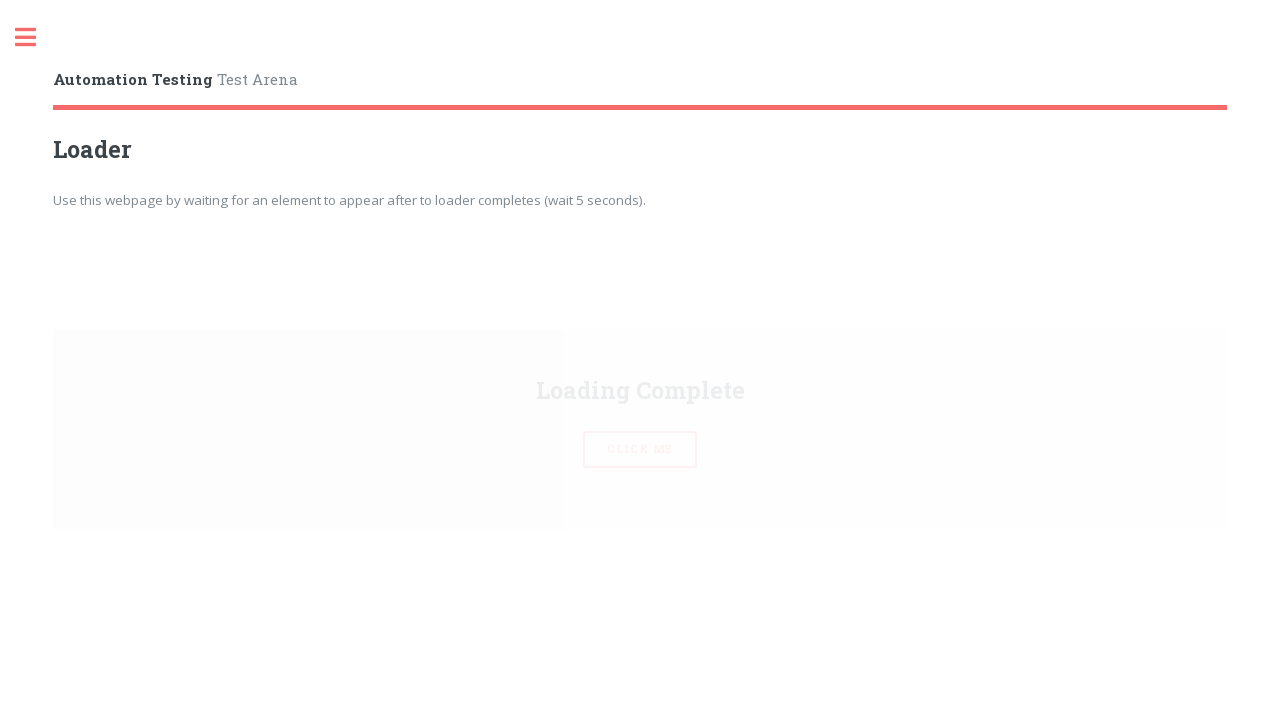

Clicked on the 'Click Me' button at (640, 360) on #loaderBtn
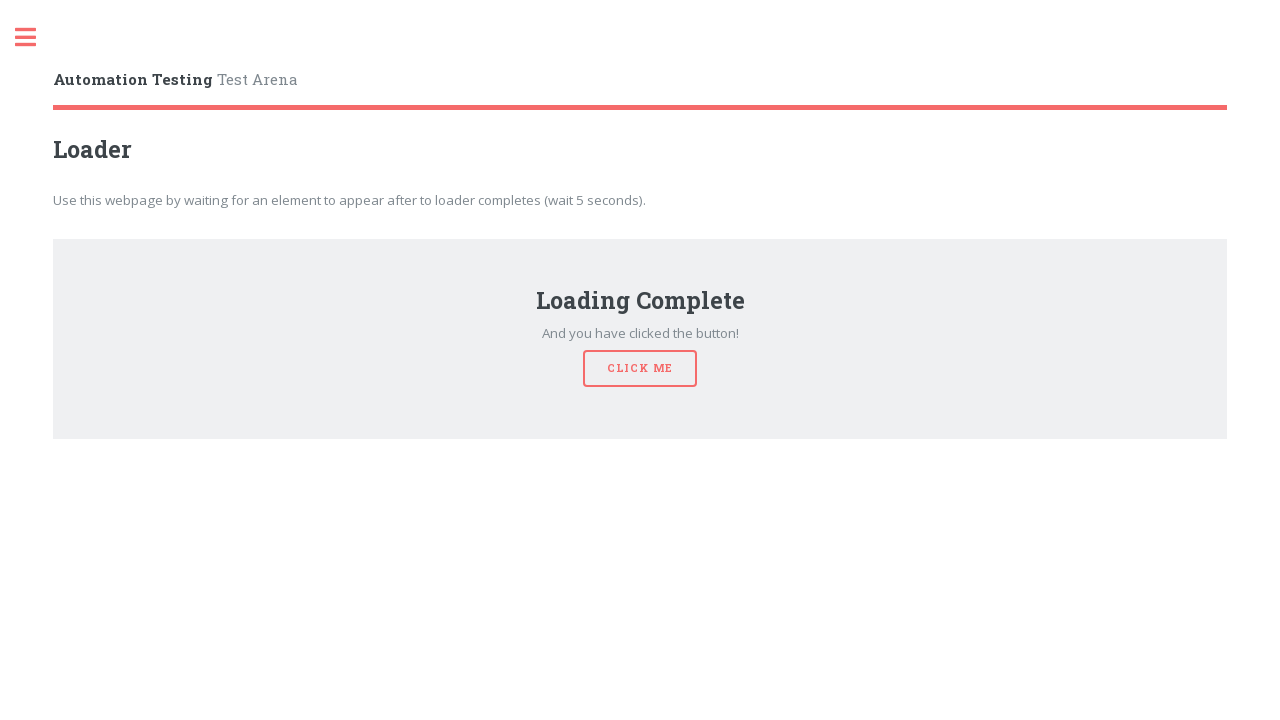

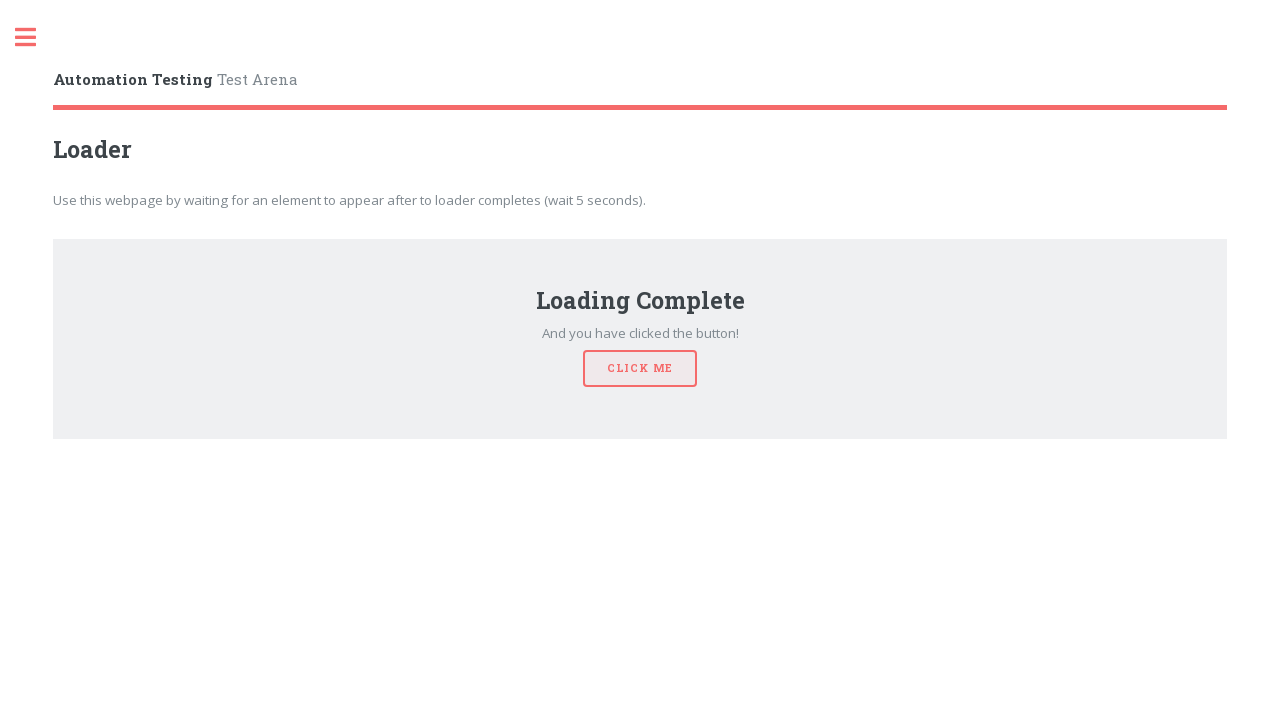